Tests Dynamic Controls page by enabling a disabled input field and typing text into it

Starting URL: https://the-internet.herokuapp.com/

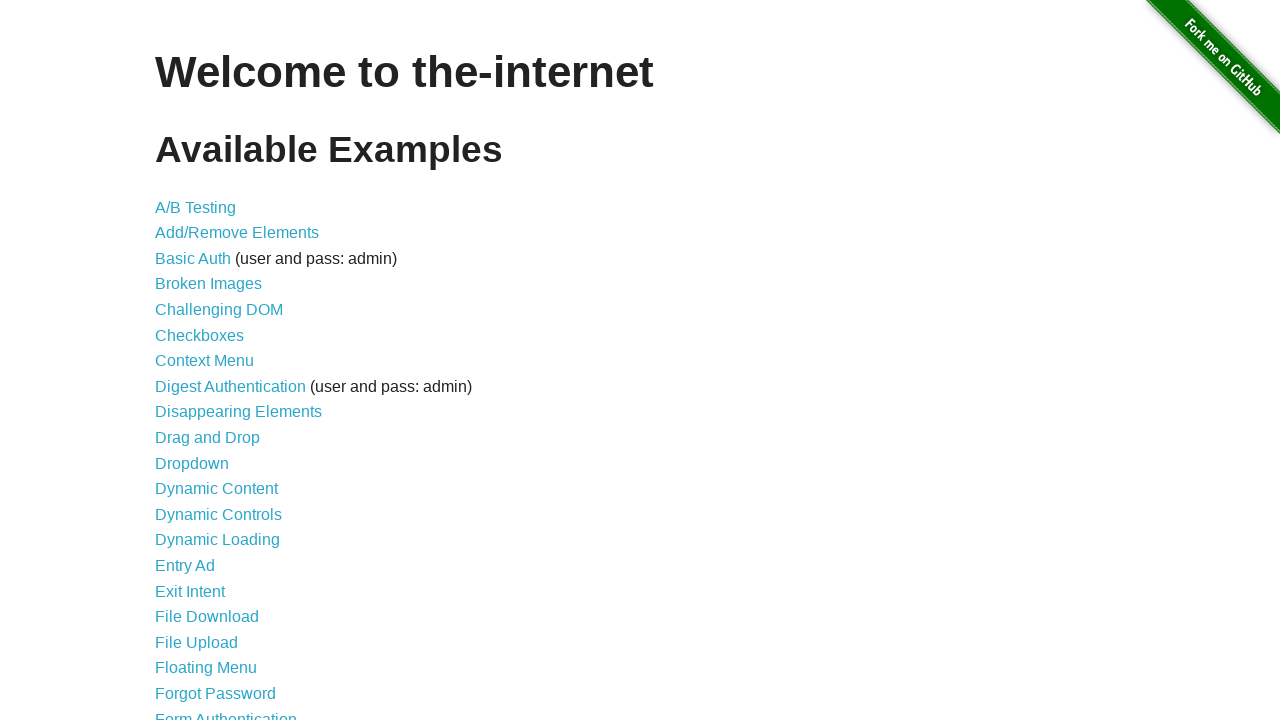

Clicked on Dynamic Controls link at (218, 514) on a:text('Dynamic Controls')
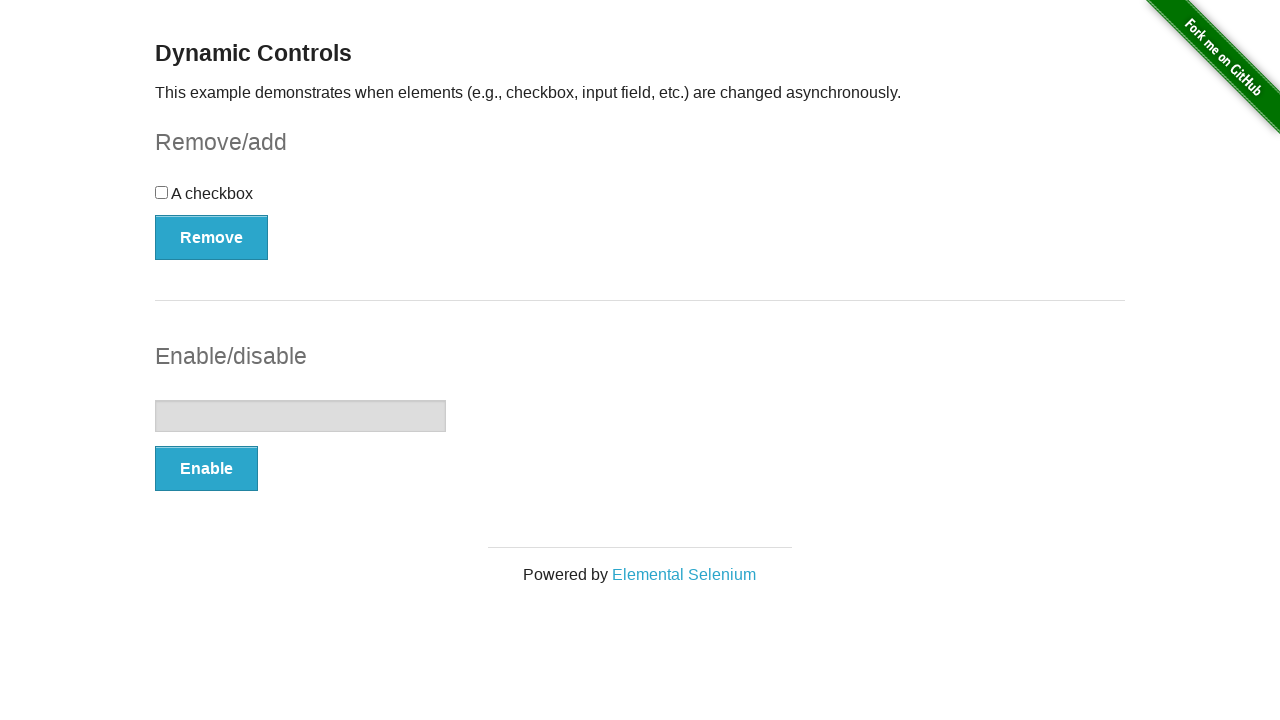

Clicked Enable button at (206, 469) on button:text('Enable')
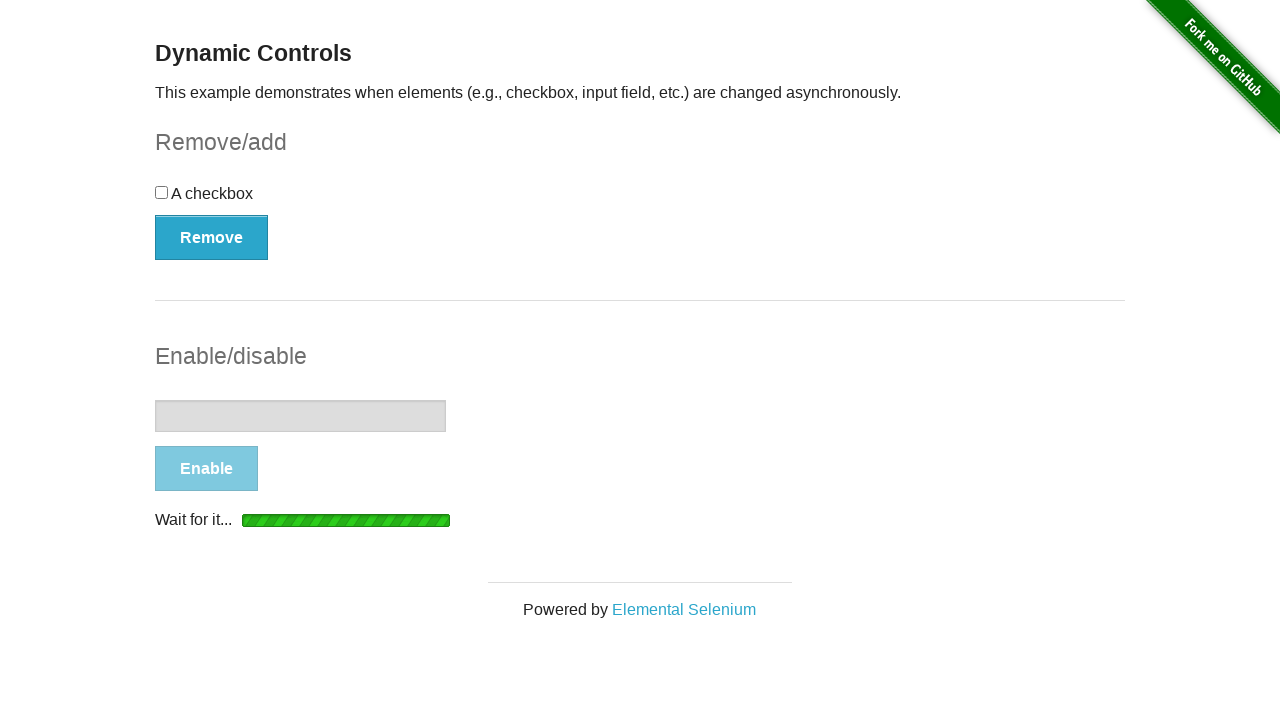

Waited for input field to be enabled
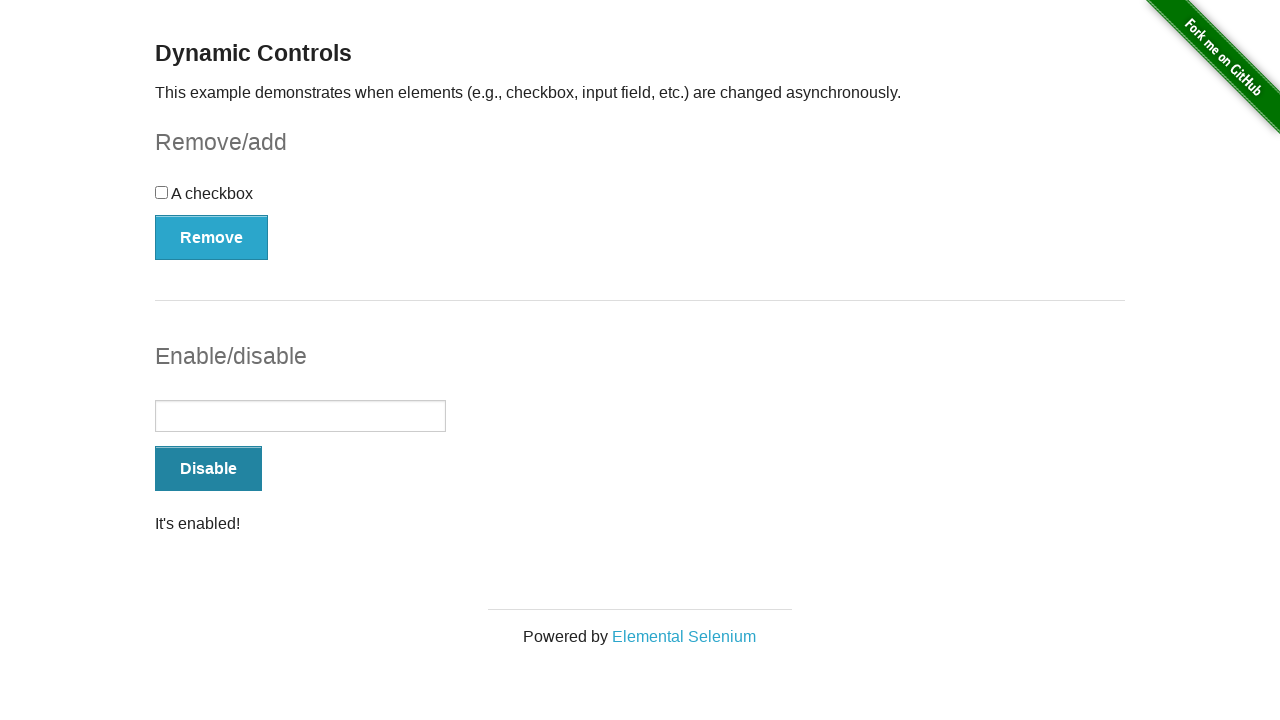

Typed 'asdf' into the enabled input field on input[type='text']
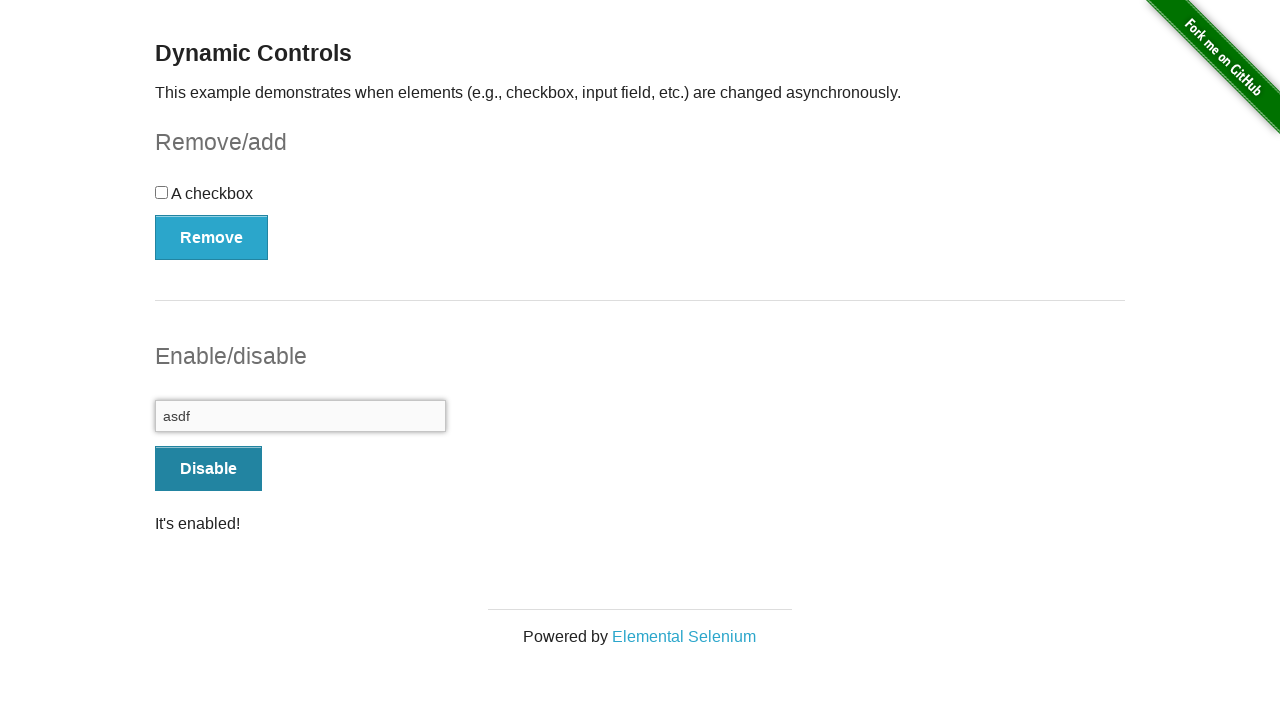

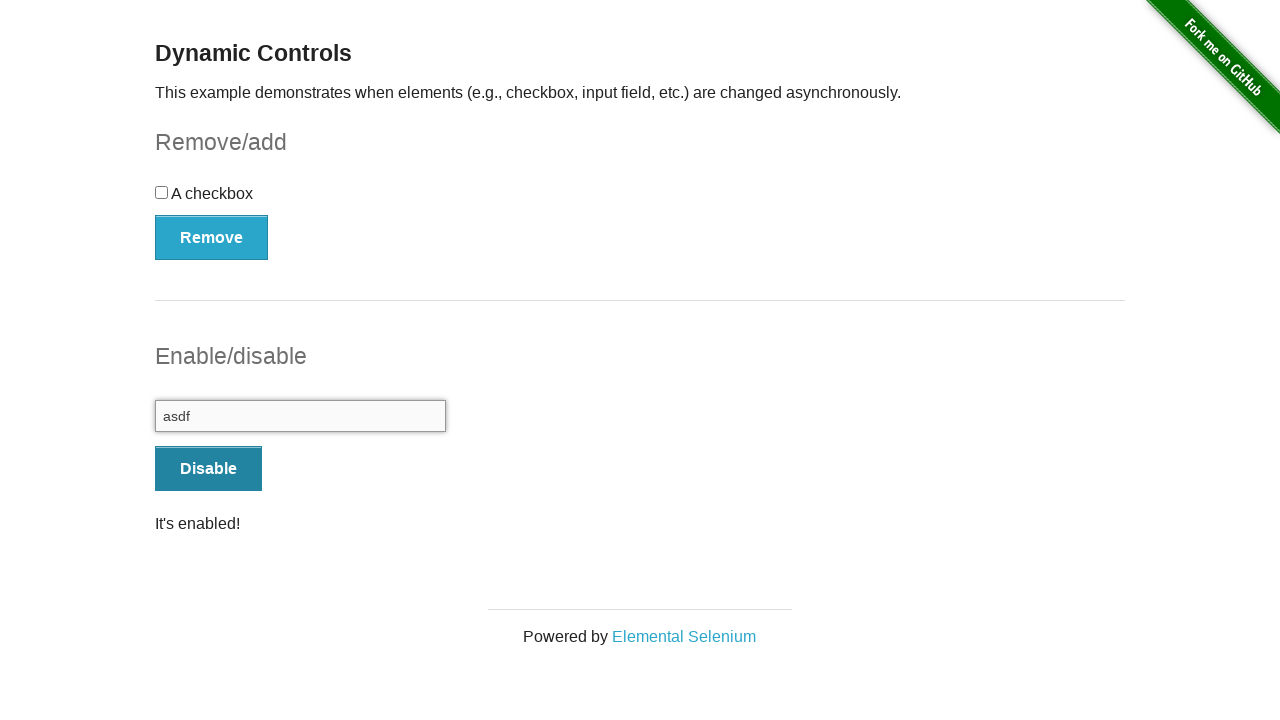